Tests file upload functionality by selecting a file and clicking the upload button, then verifying the success message appears.

Starting URL: https://the-internet.herokuapp.com/upload

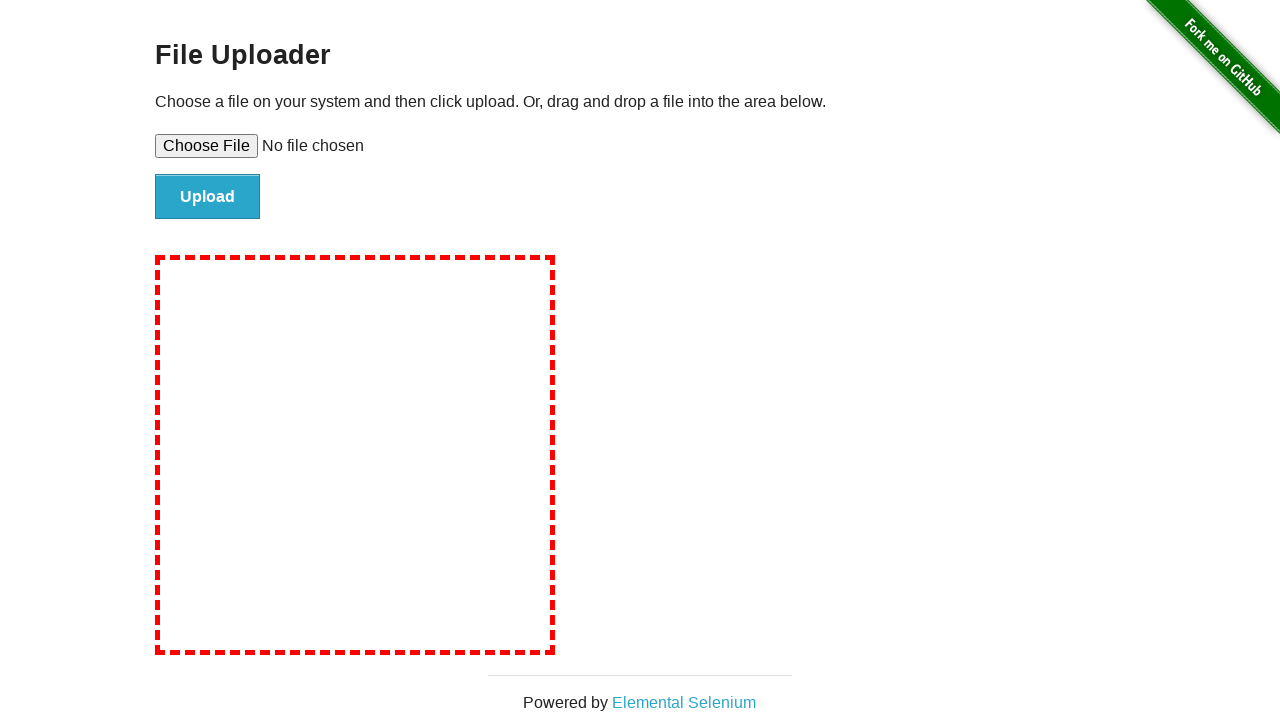

Created temporary test file for upload
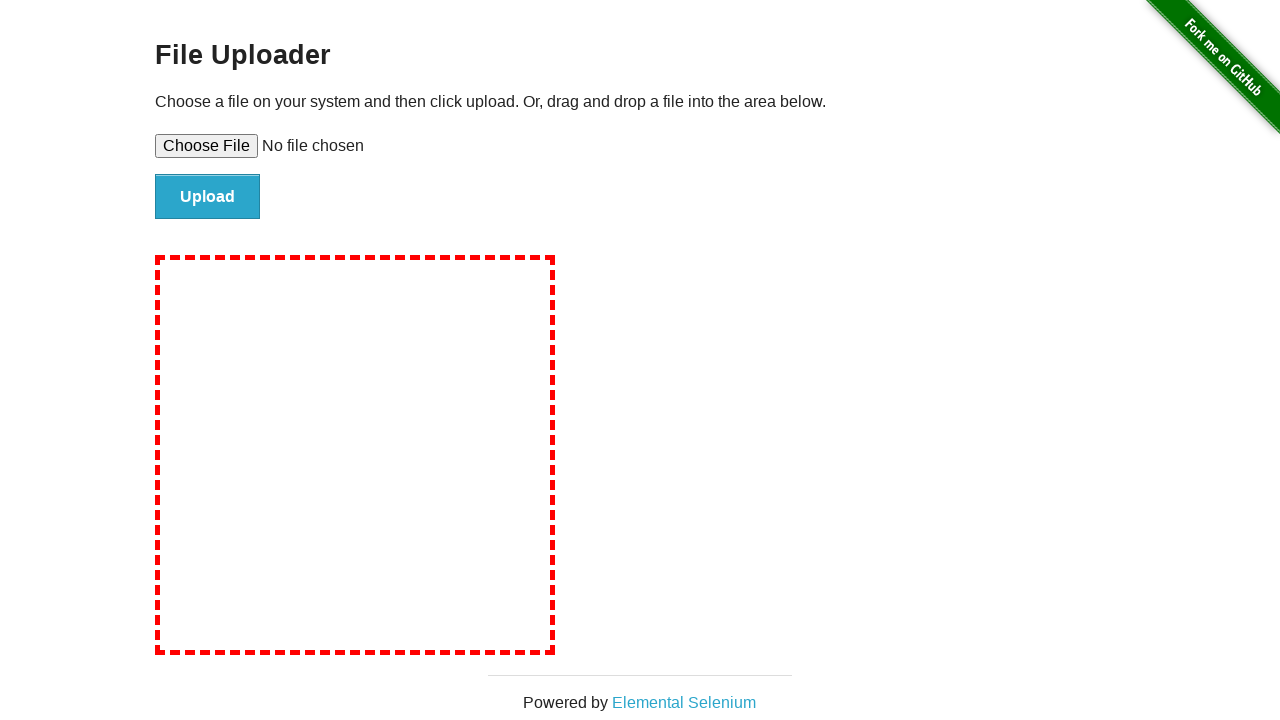

Selected file for upload using file input element
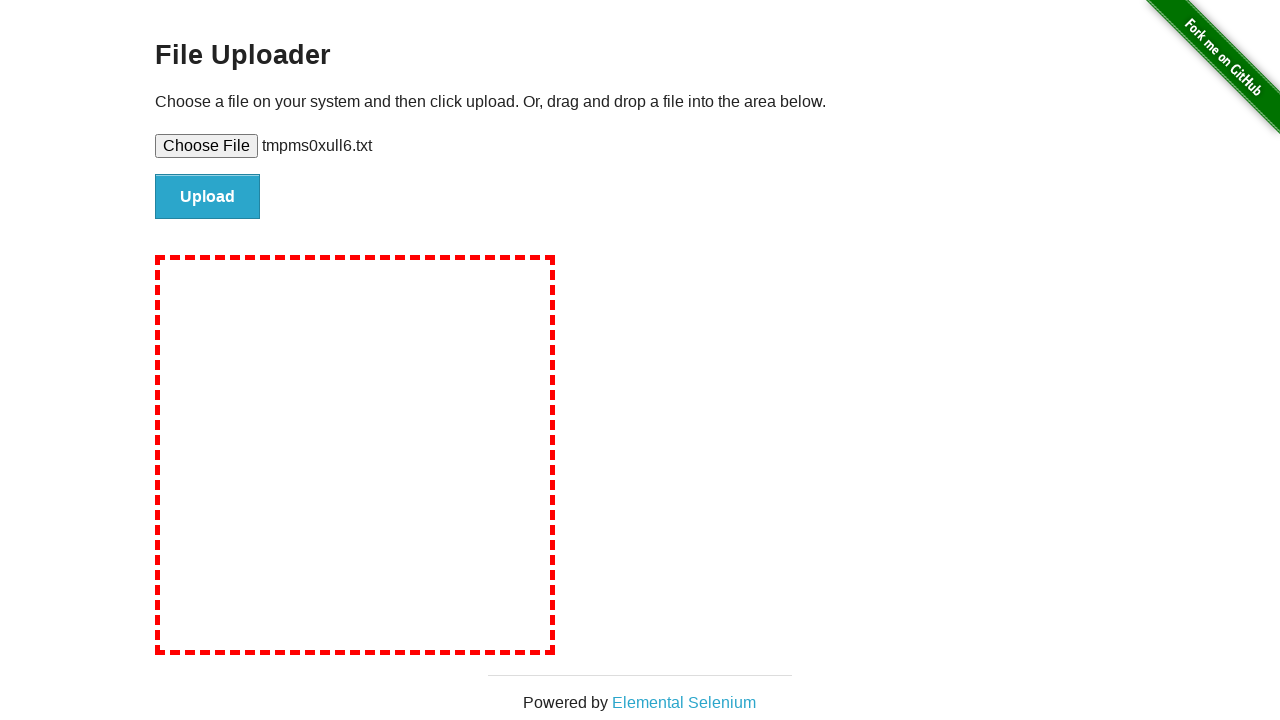

Clicked the upload button at (208, 197) on #file-submit
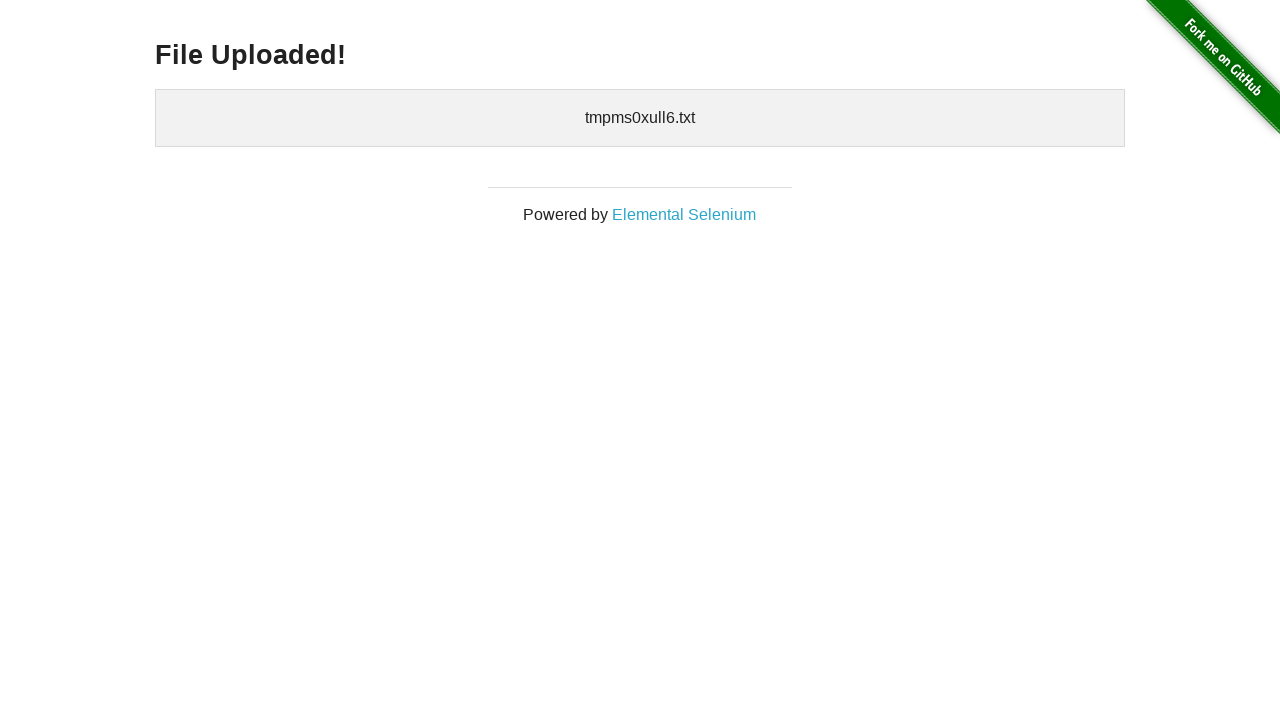

Verified success message 'File Uploaded!' appeared
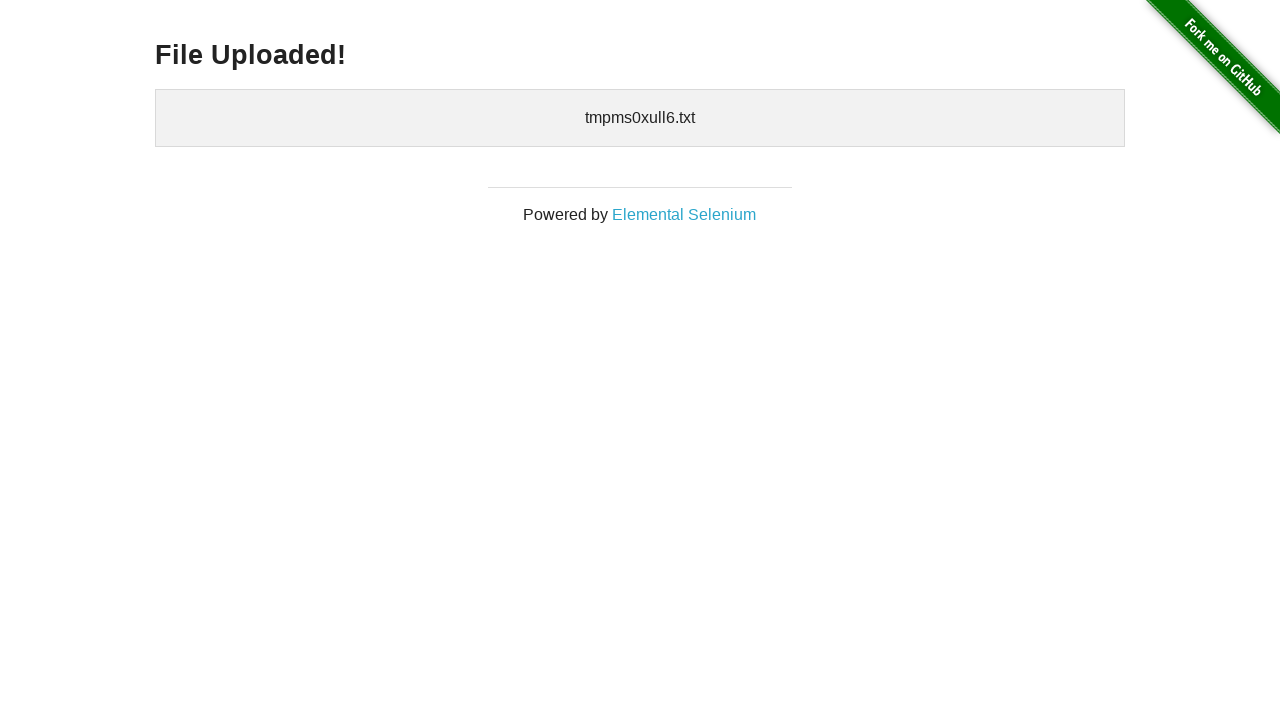

Cleaned up temporary test file
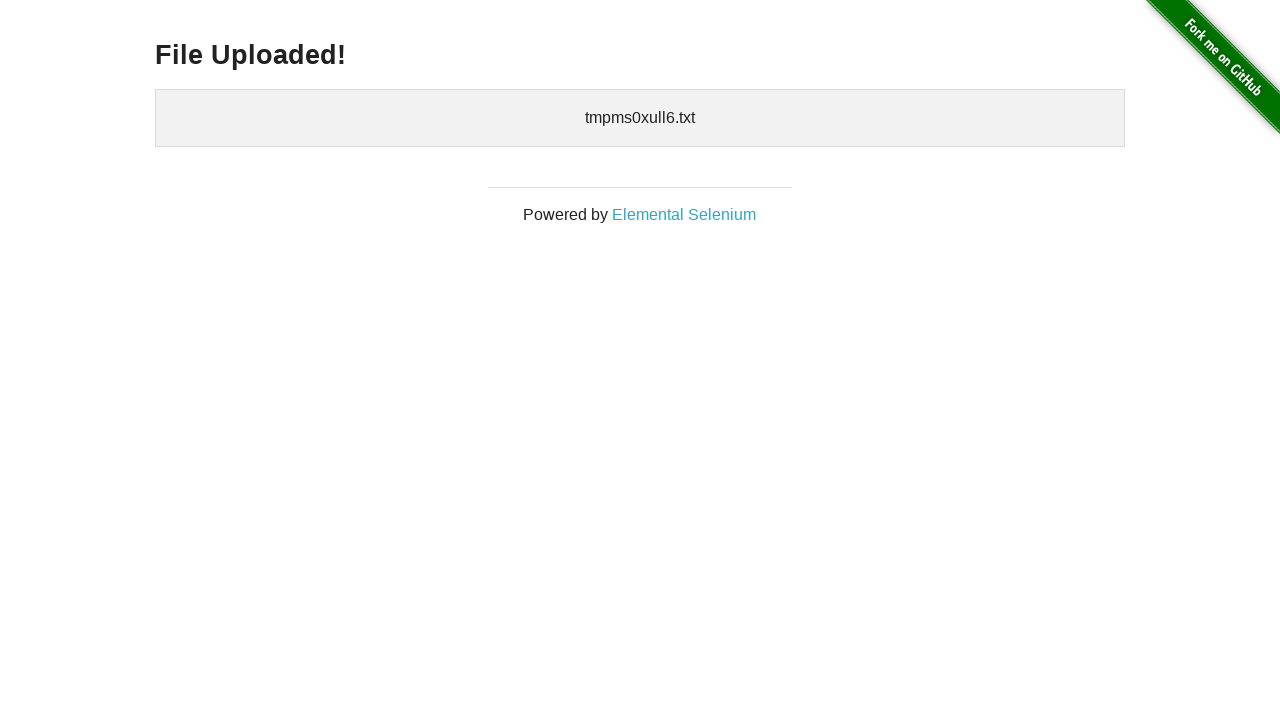

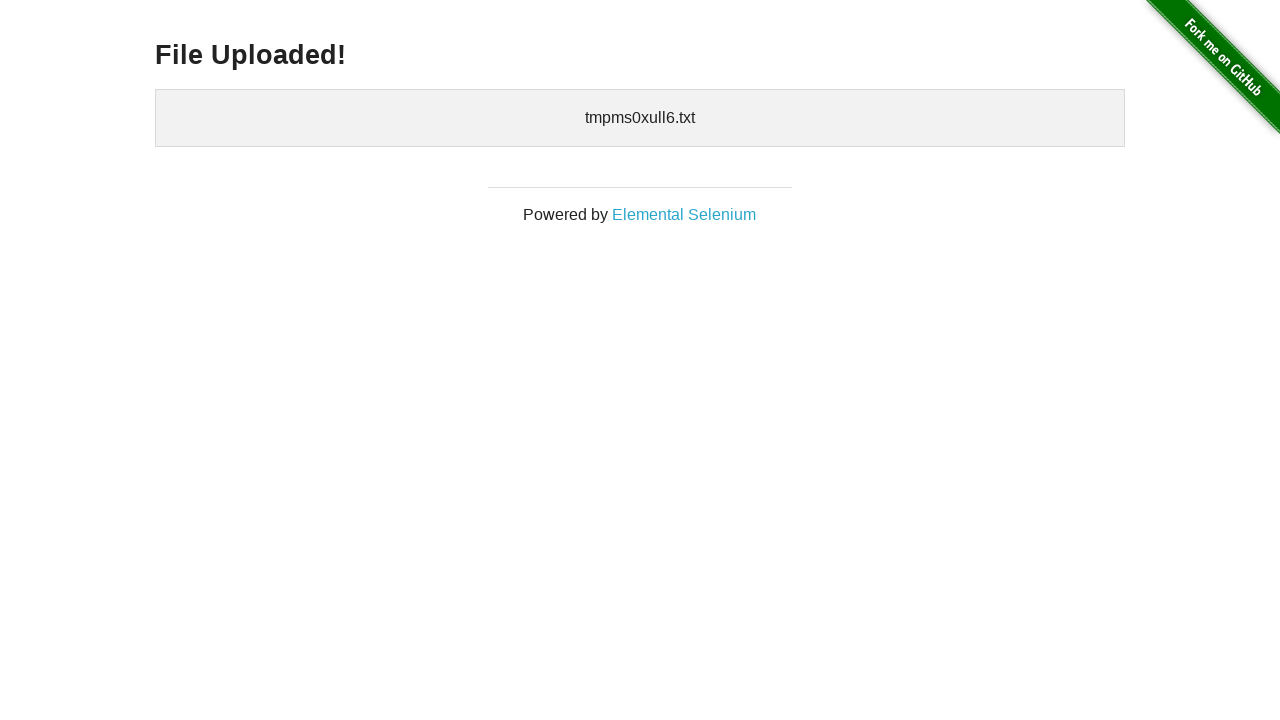